Tests JavaScript execution by clicking the submit button on a demo form using JavaScript evaluate

Starting URL: https://demoqa.com/automation-practice-form

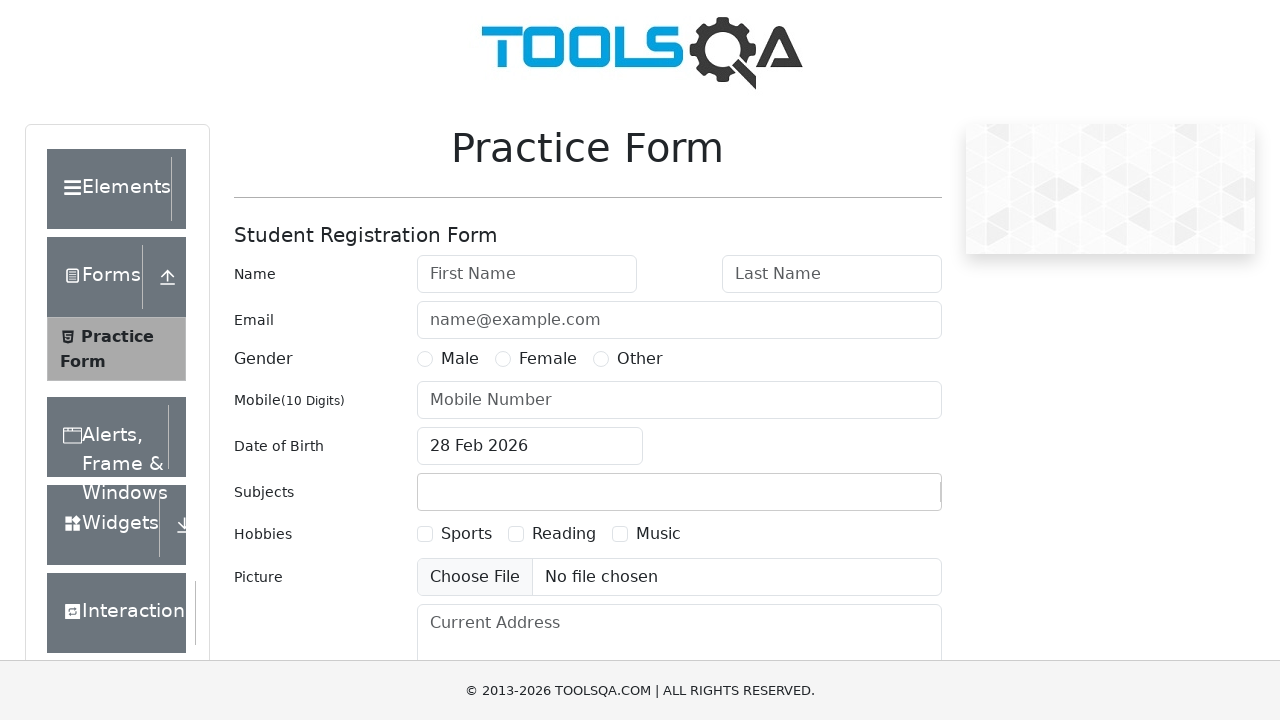

Submit button element located and waited for visibility
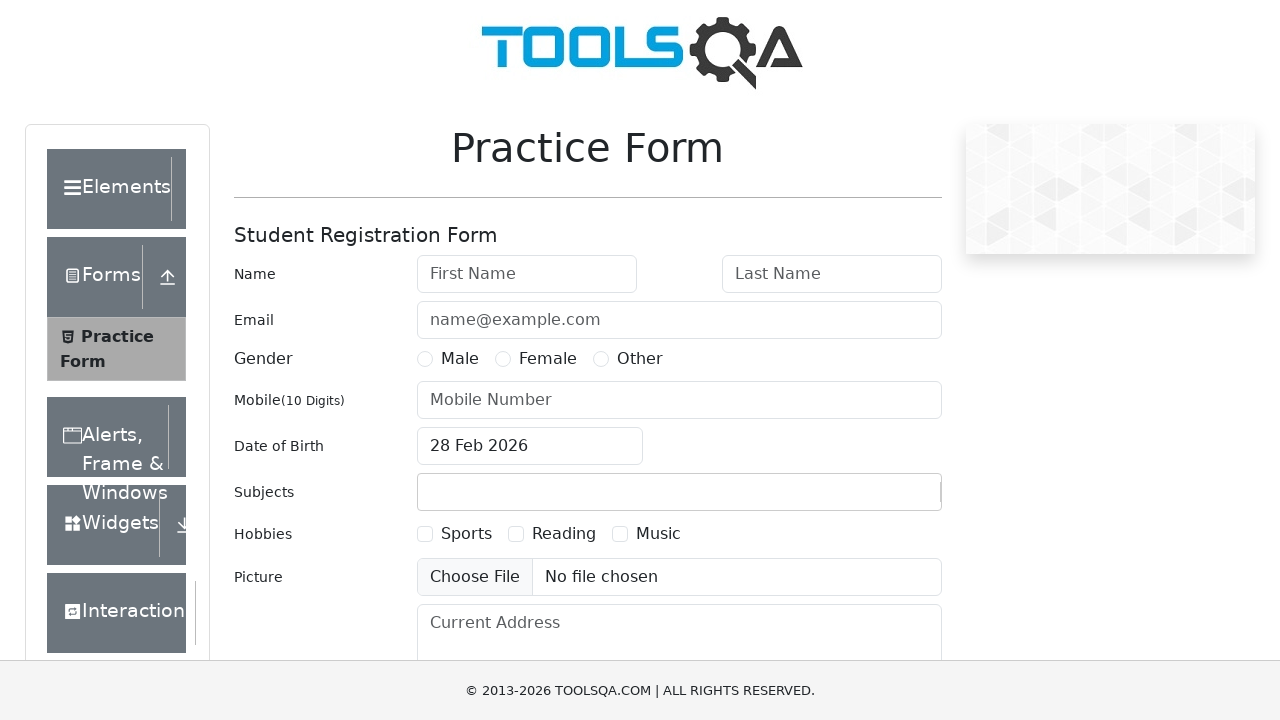

Submit button clicked using JavaScript evaluate
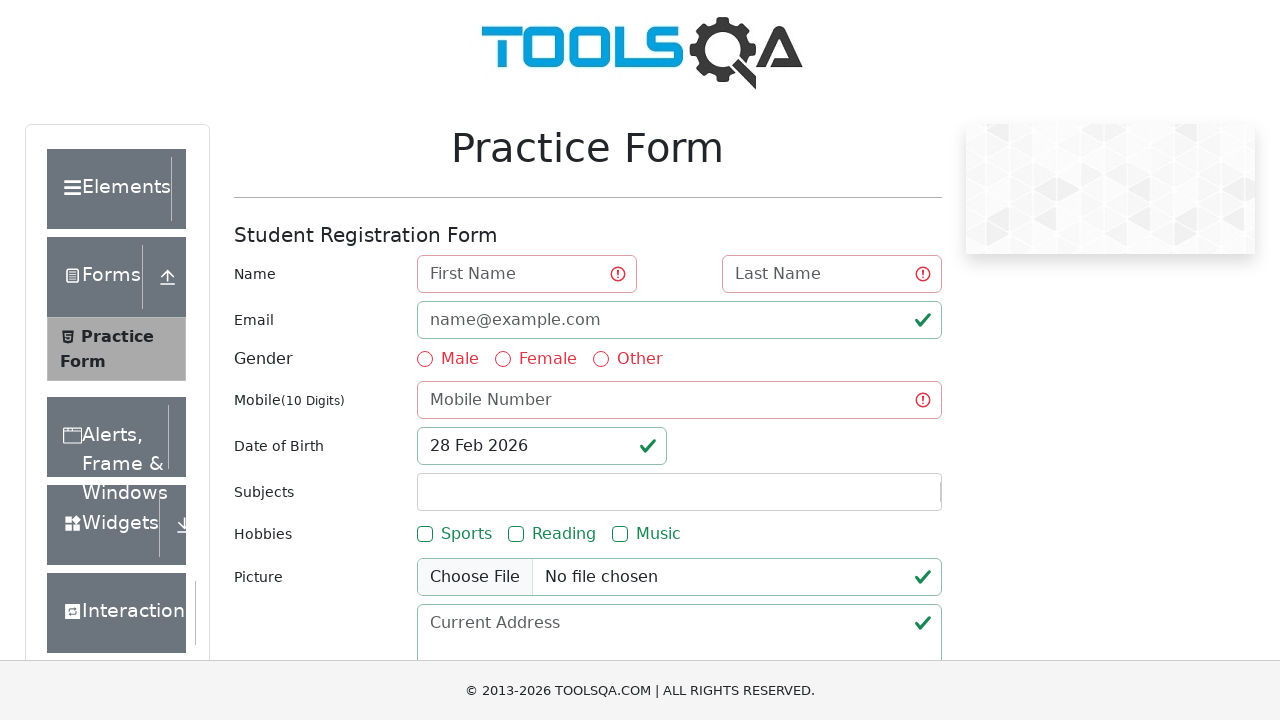

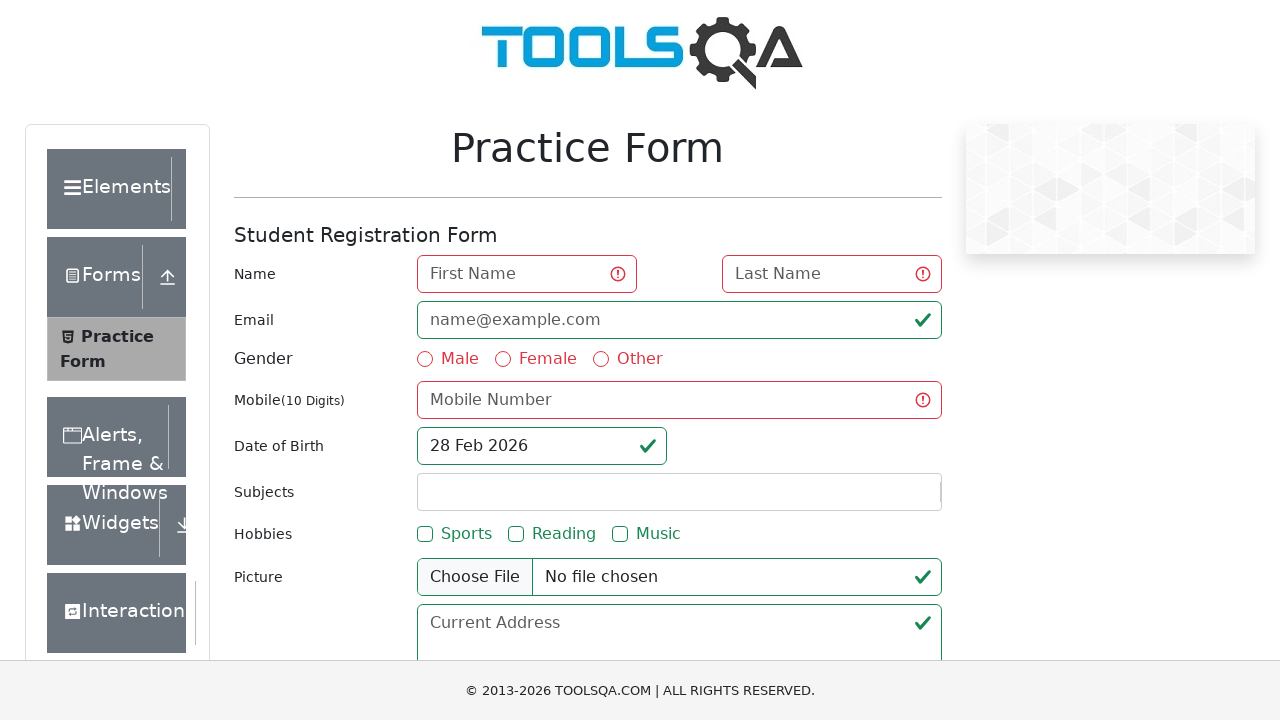